Tests that the text input field clears after adding a todo item

Starting URL: https://demo.playwright.dev/todomvc

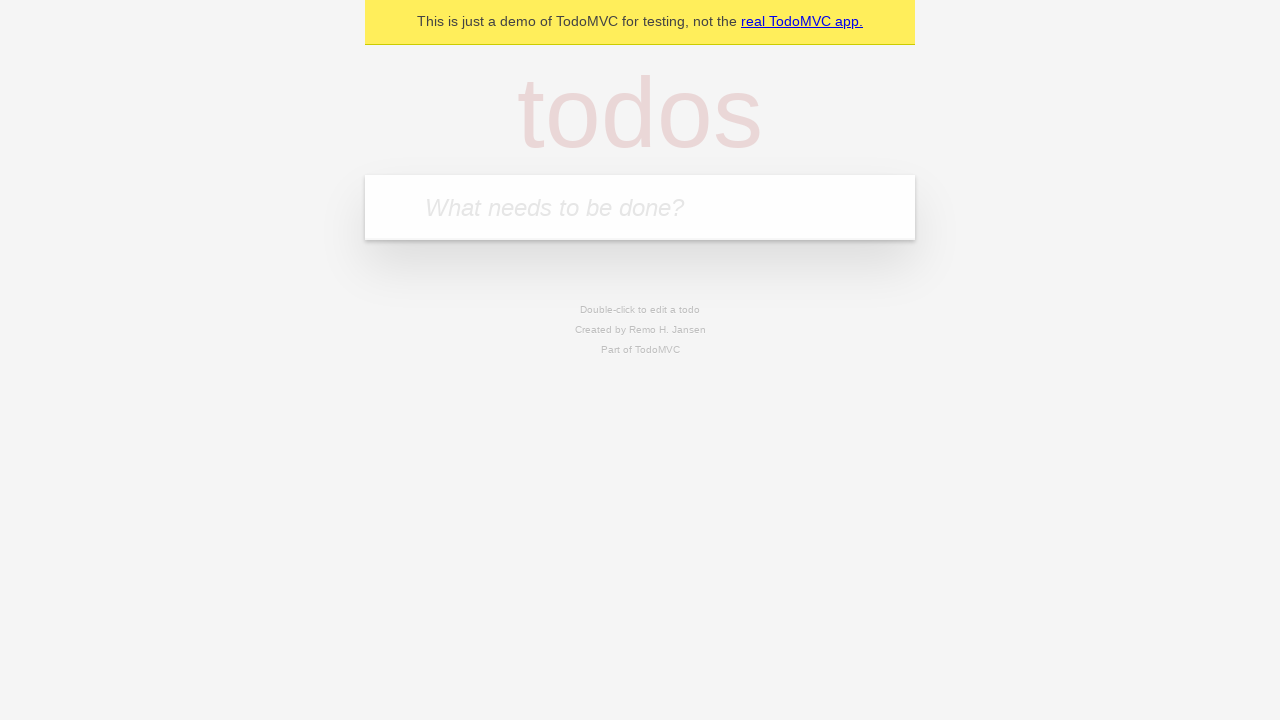

Located the todo input field with placeholder 'What needs to be done?'
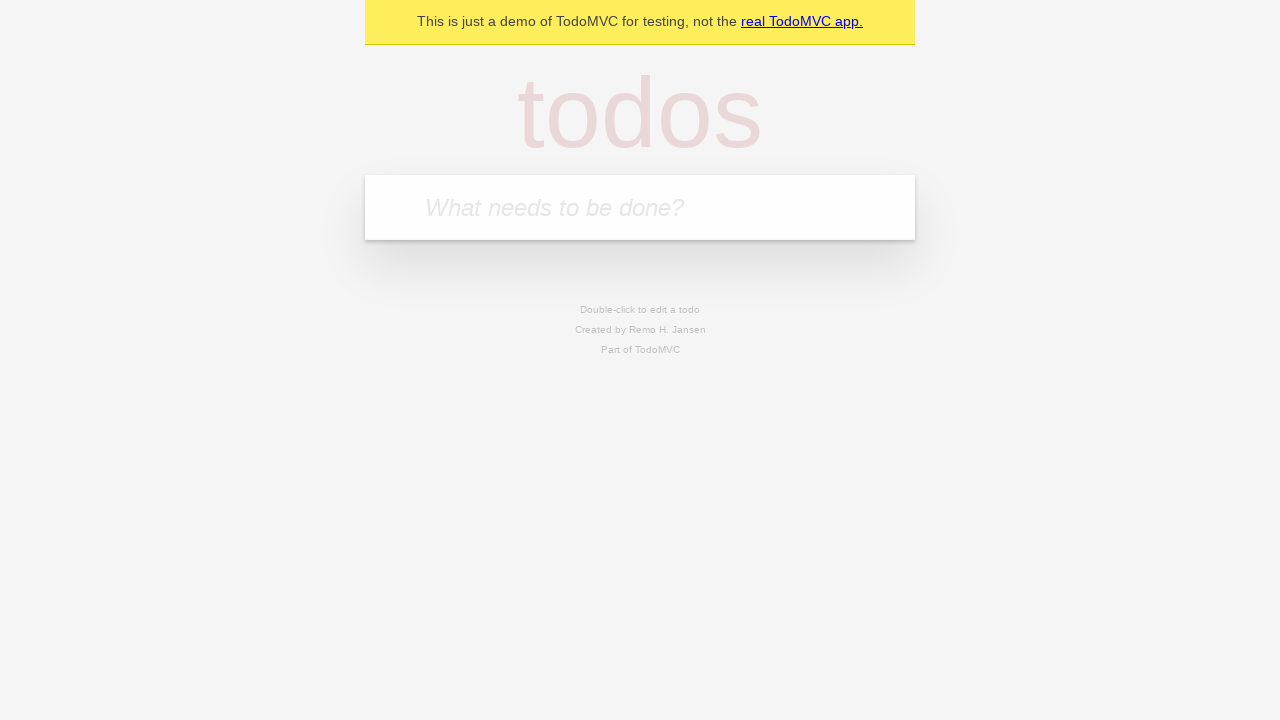

Filled todo input field with 'buy some cheese' on internal:attr=[placeholder="What needs to be done?"i]
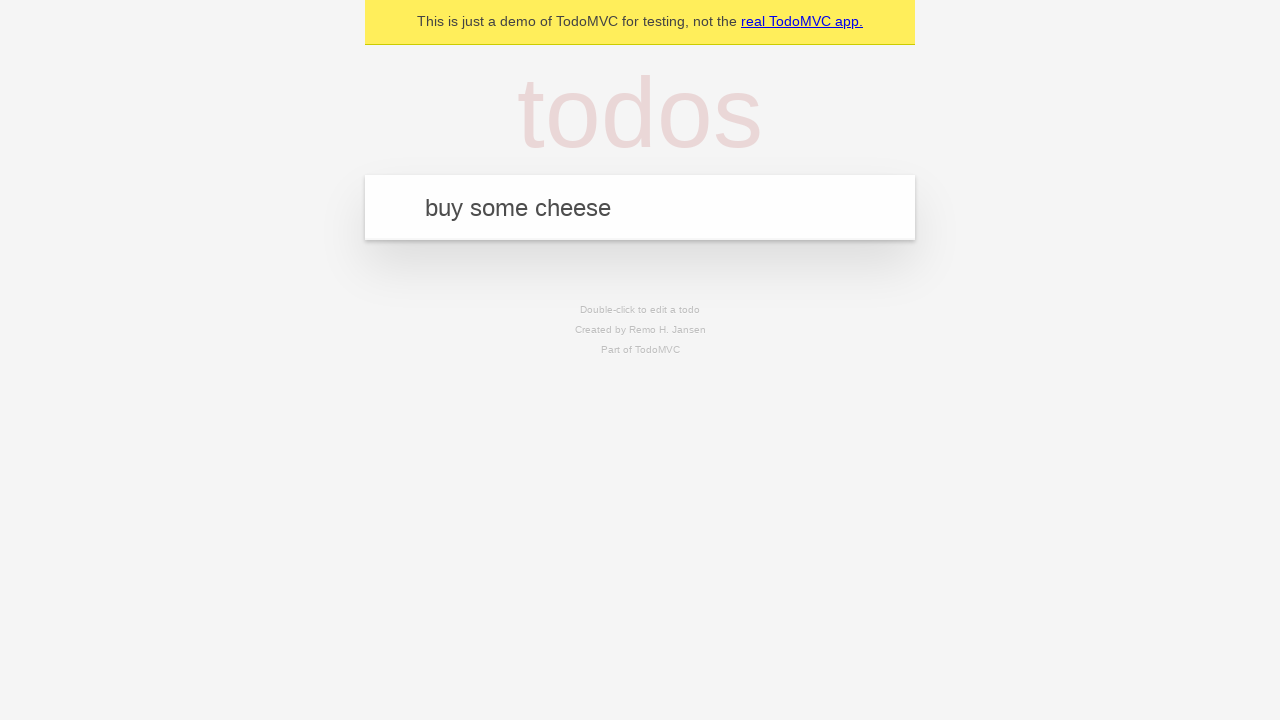

Pressed Enter to submit the todo item on internal:attr=[placeholder="What needs to be done?"i]
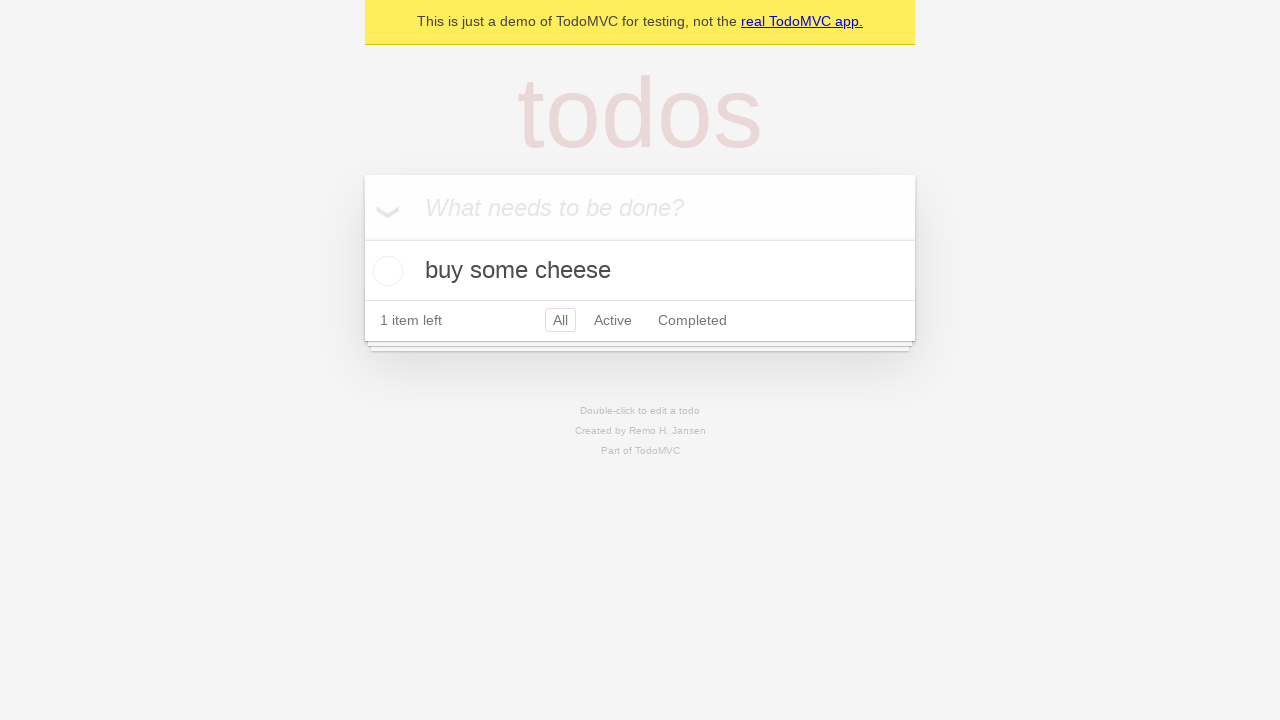

Todo item appeared in the list
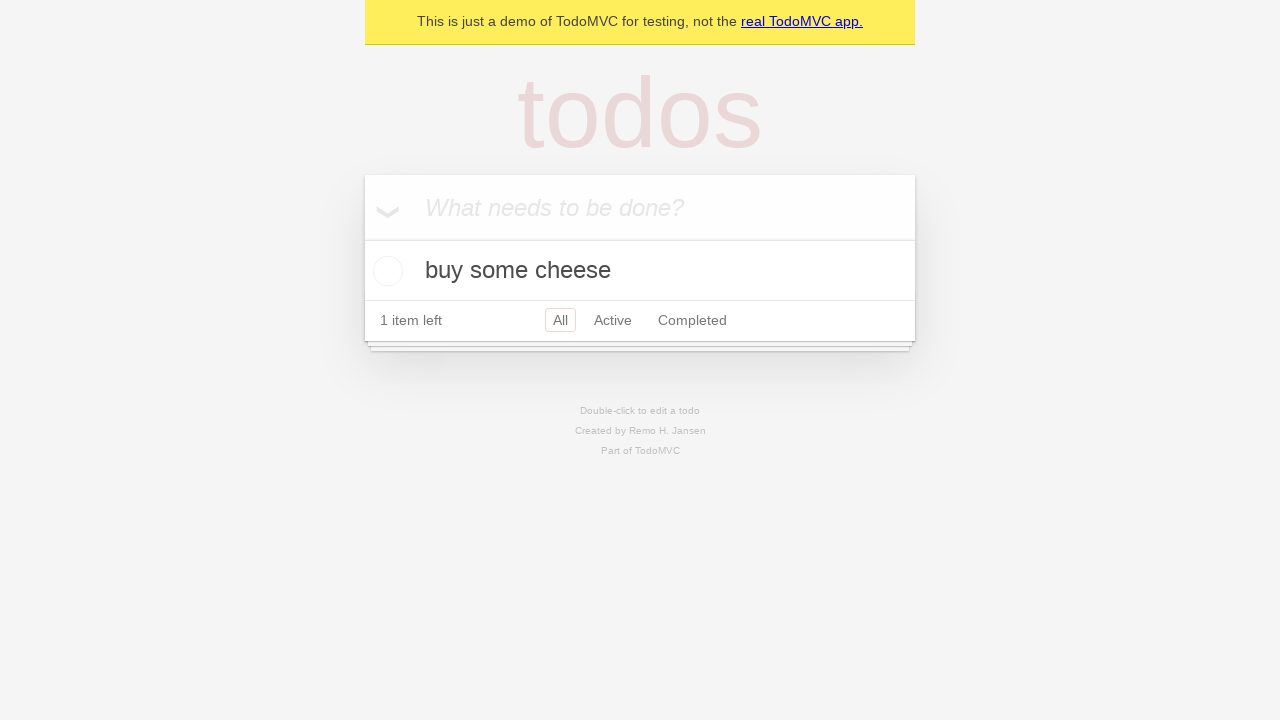

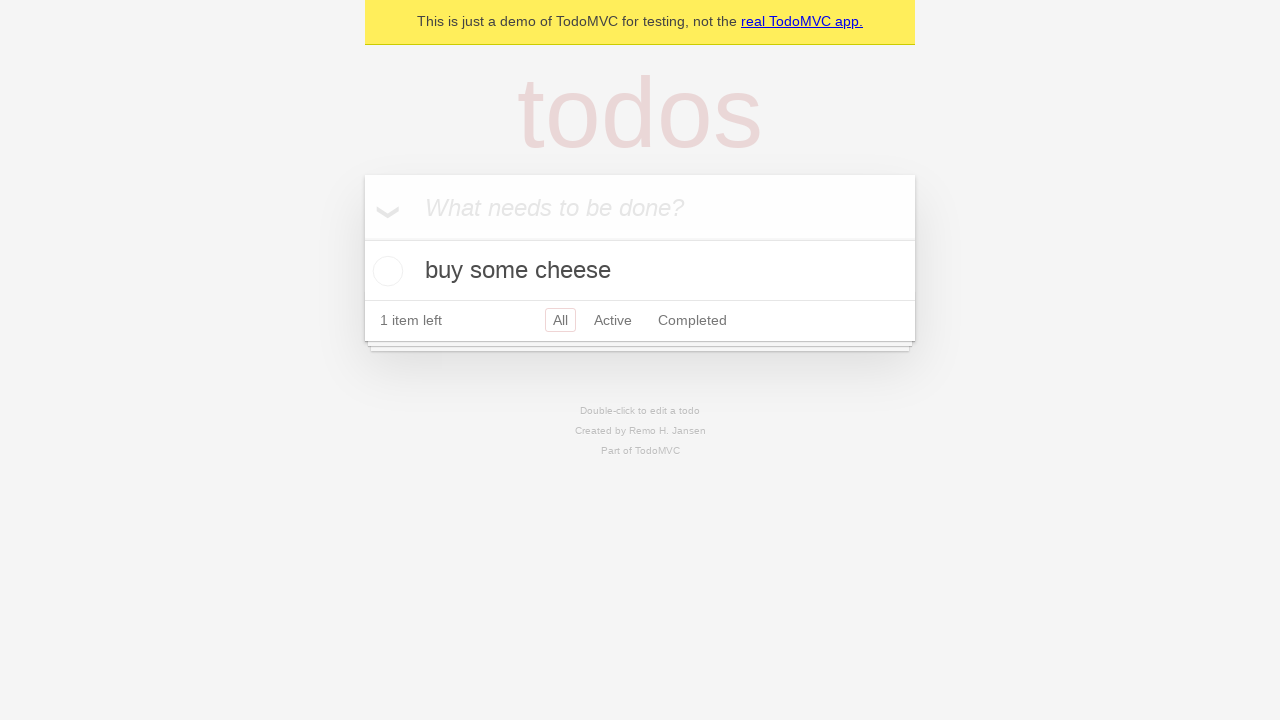